Verifies that menu items exist on the shifting content menu page

Starting URL: https://the-internet.herokuapp.com/shifting_content/menu

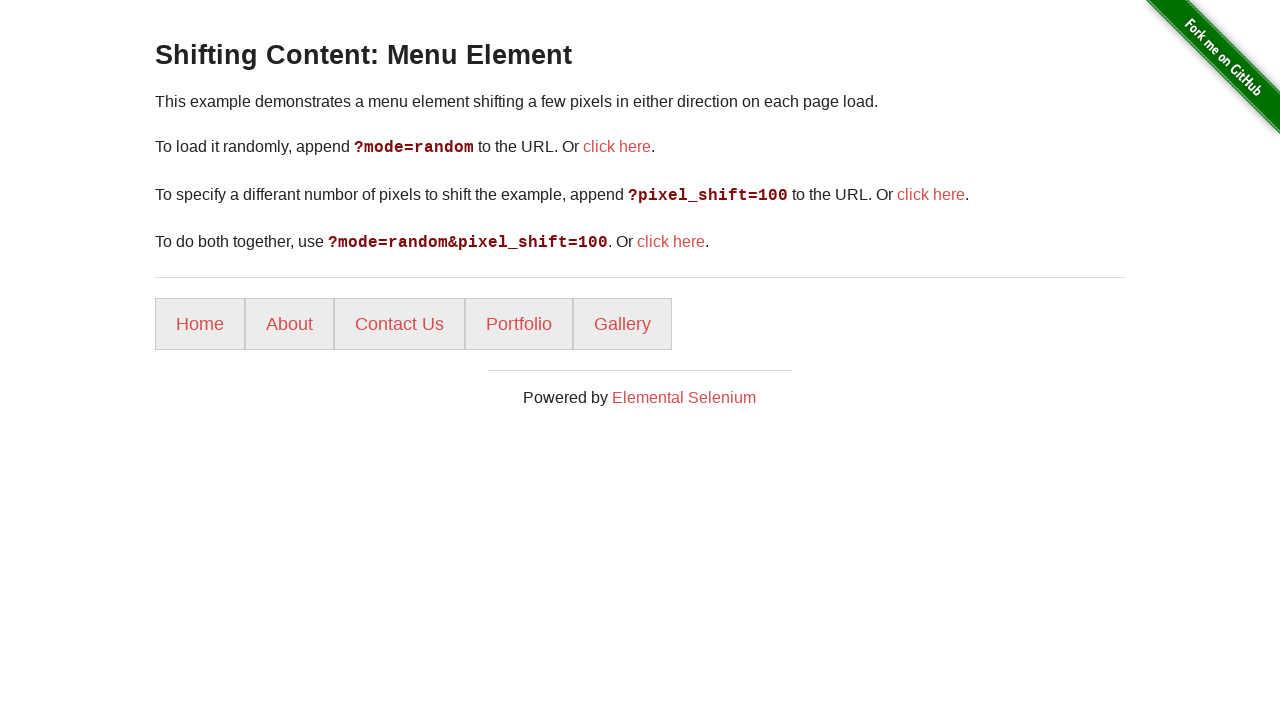

Navigated to shifting content menu page
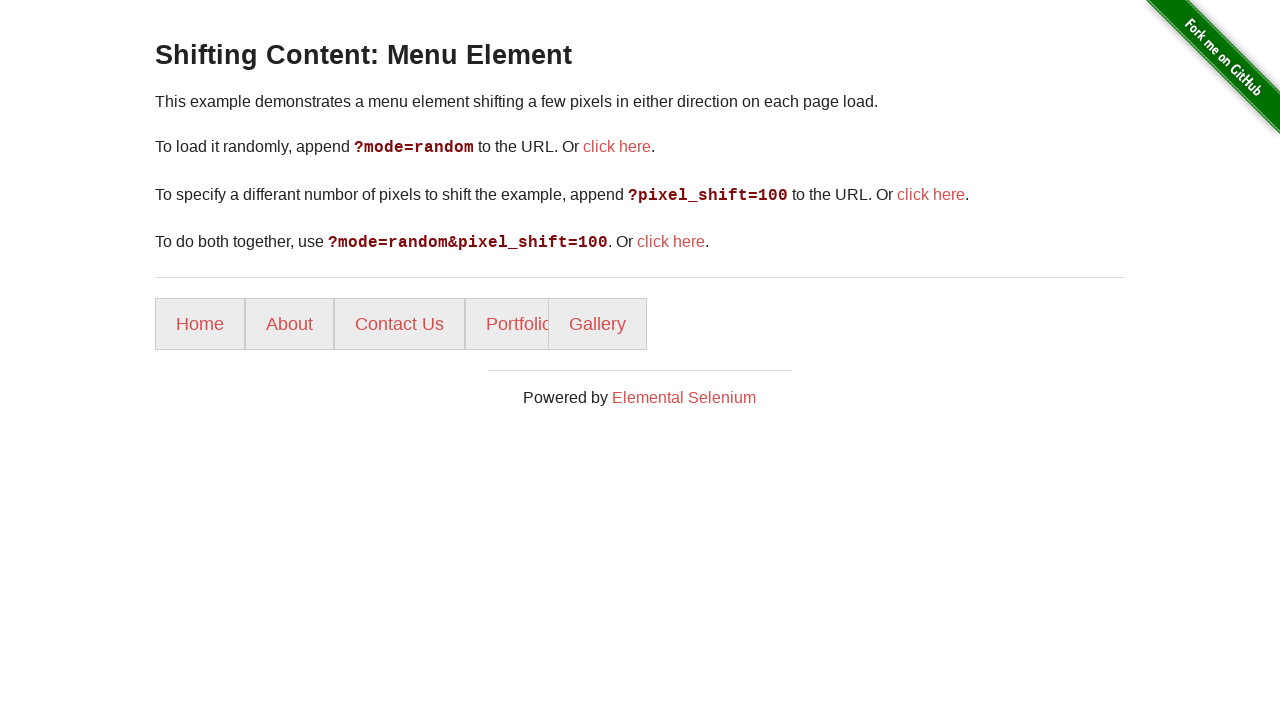

Located menu item elements
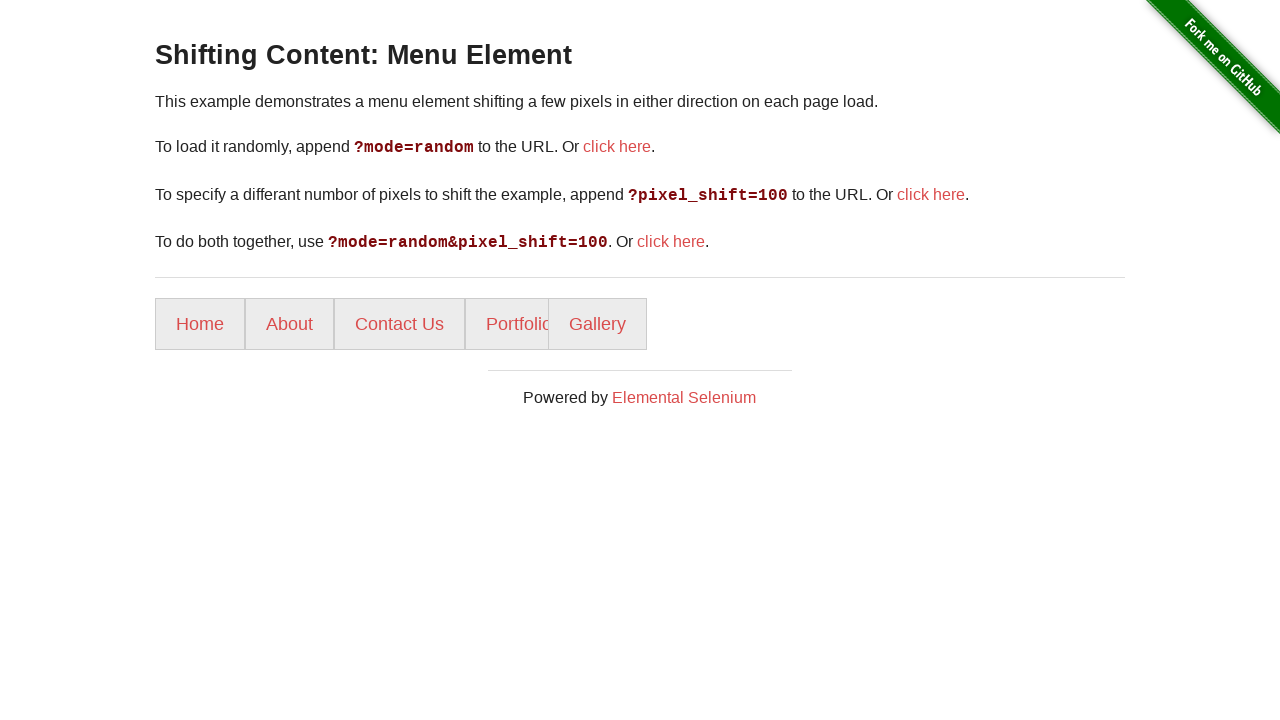

Counted menu items: 5 items found
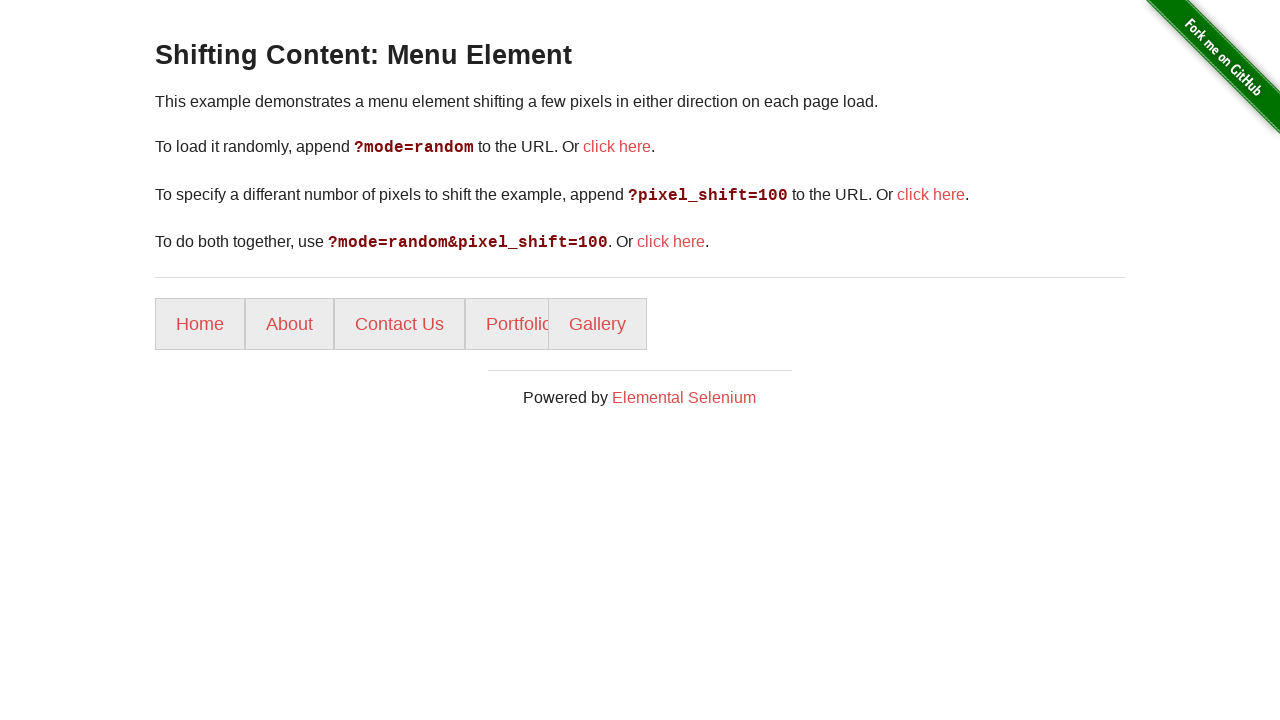

Verified that menu items are present on the page
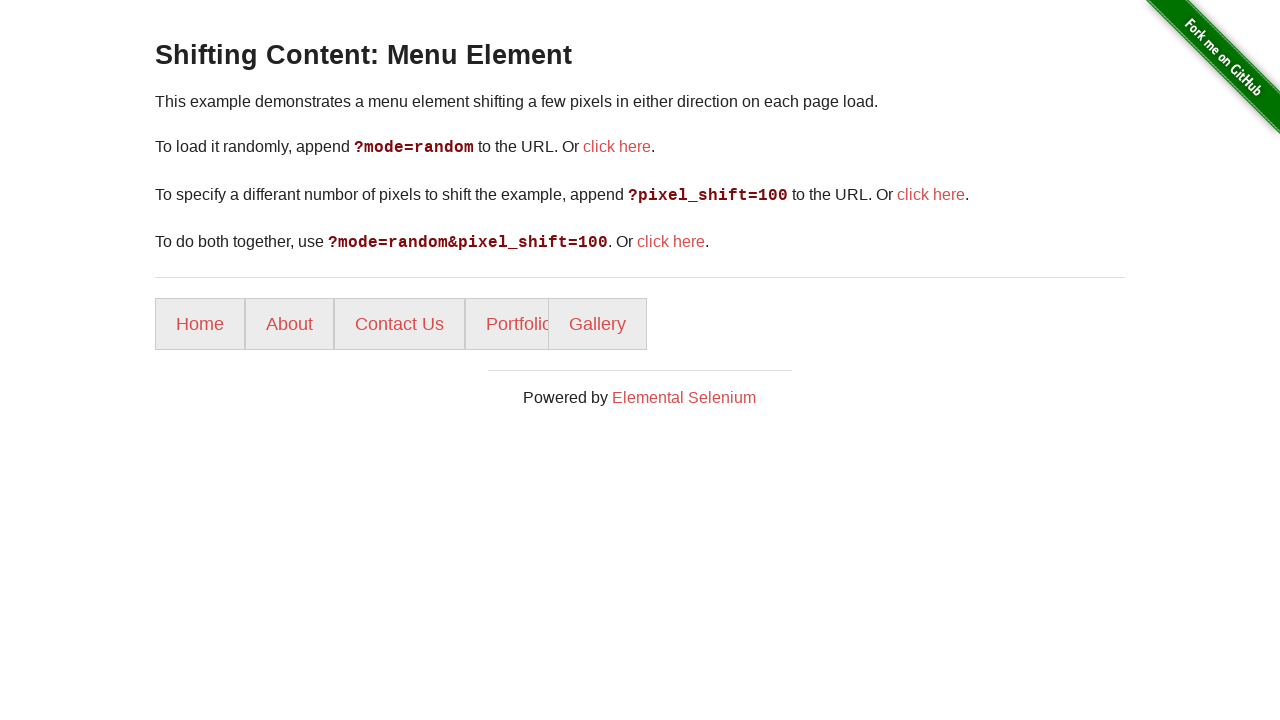

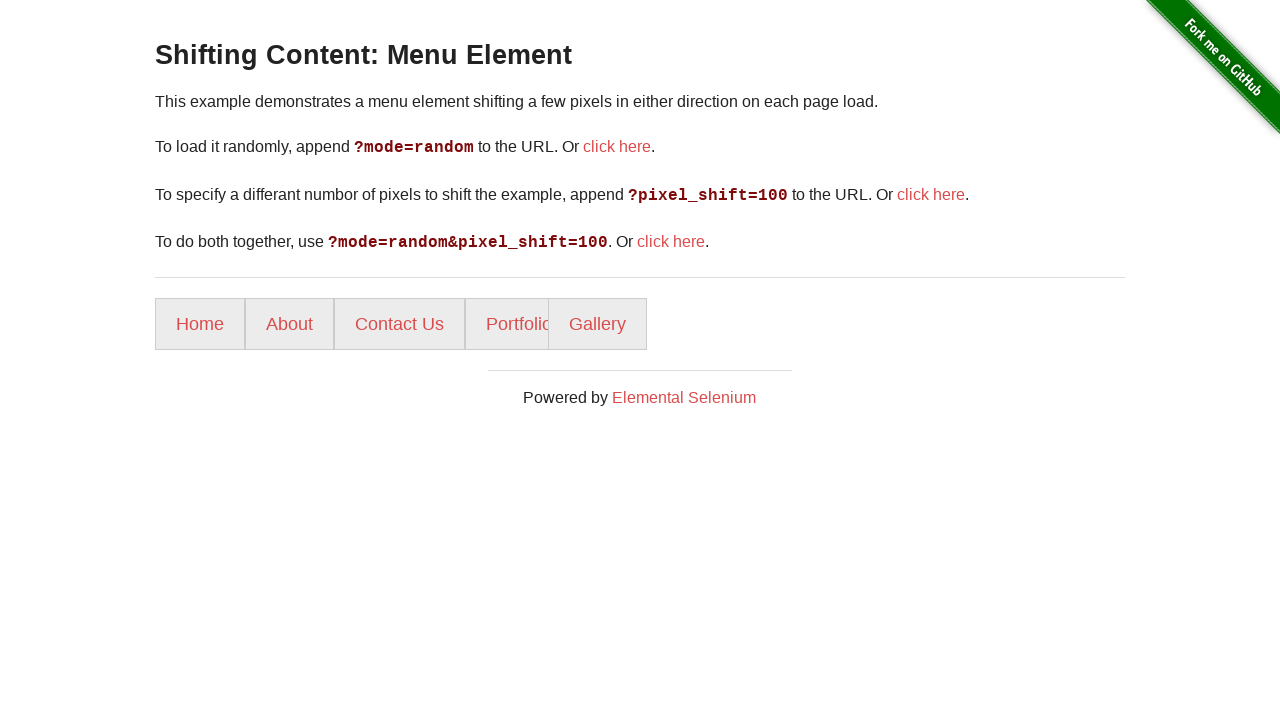